Tests input field functionality by entering a value, clearing it, and entering a new value

Starting URL: http://the-internet.herokuapp.com/inputs

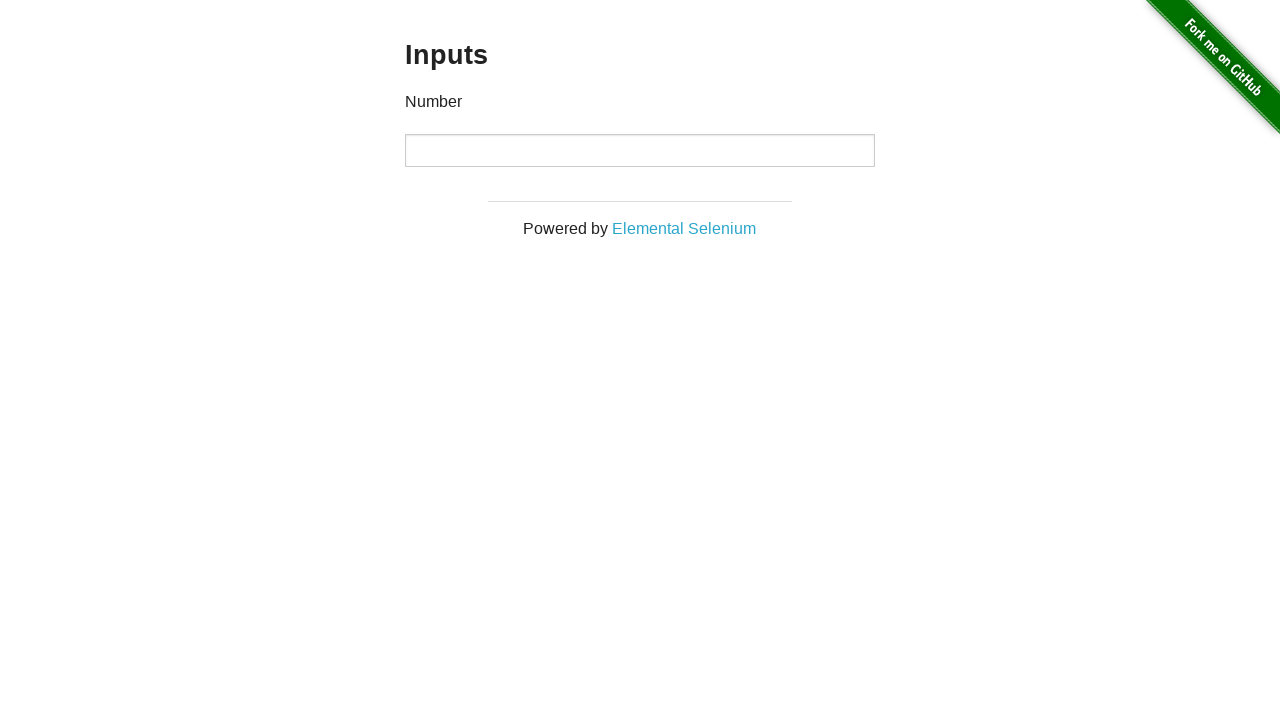

Entered value 1000 in number input field on input[type="number"]
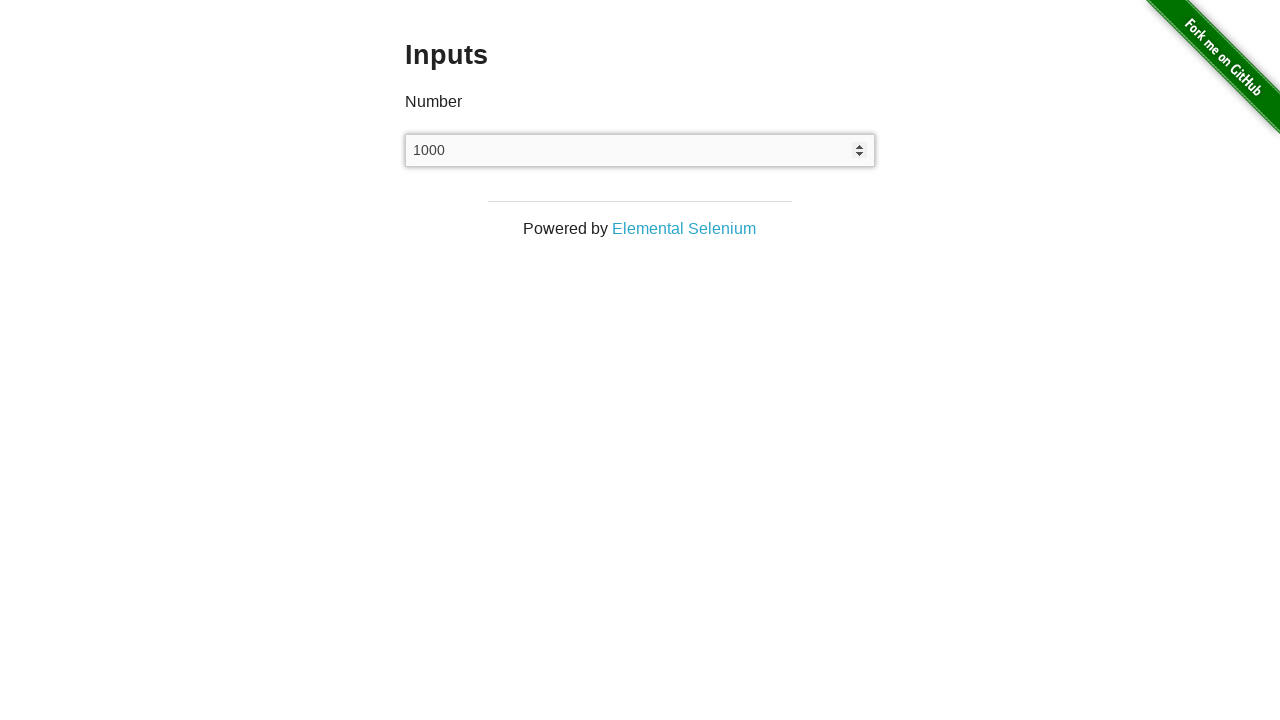

Cleared the number input field on input[type="number"]
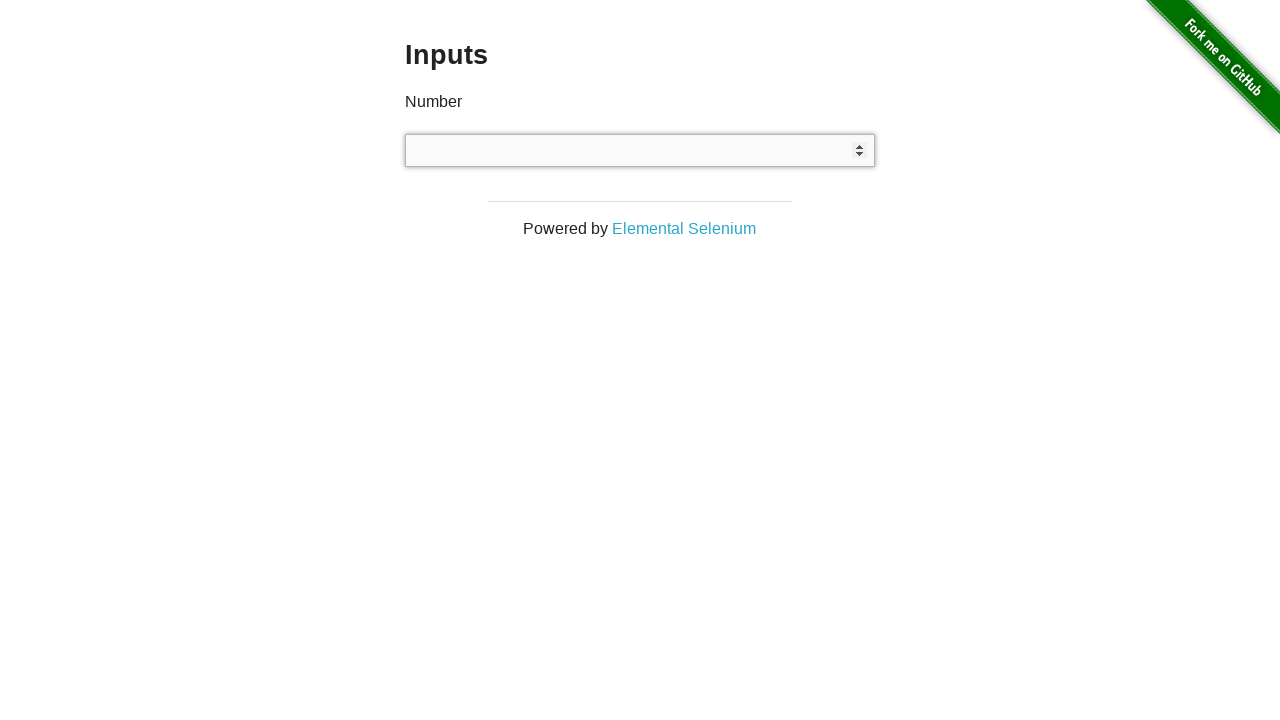

Entered value 999 in number input field on input[type="number"]
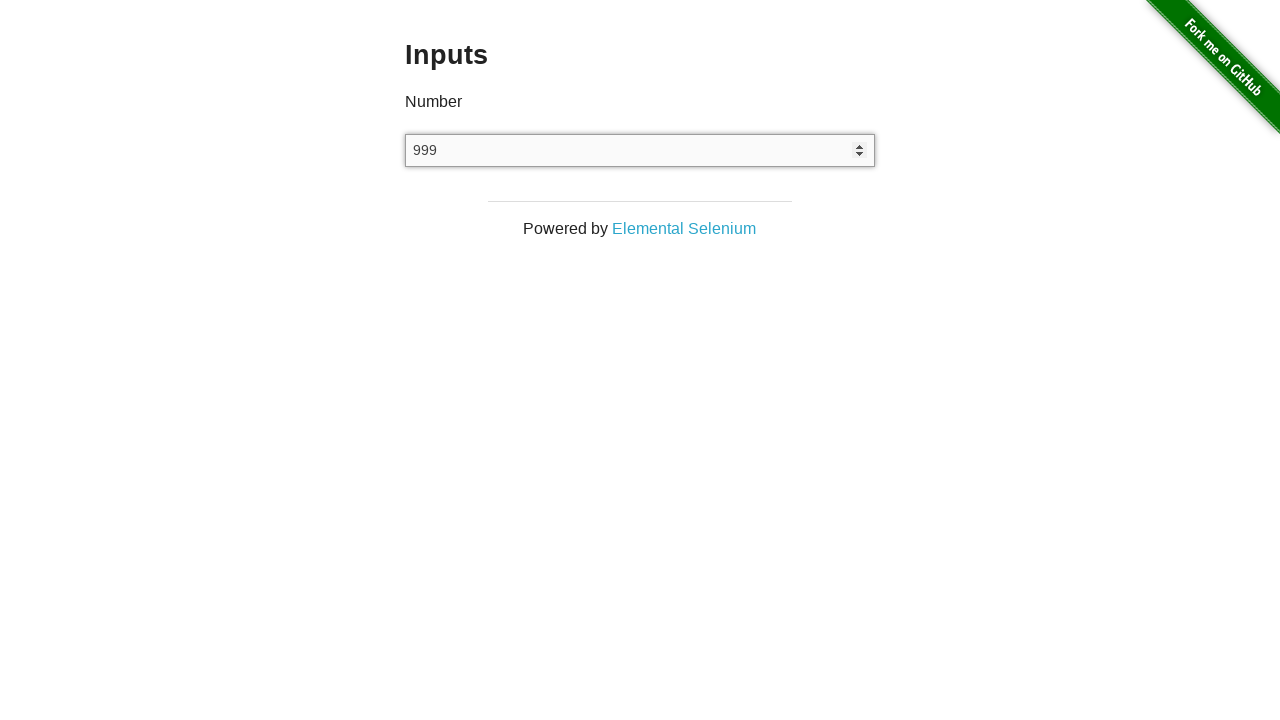

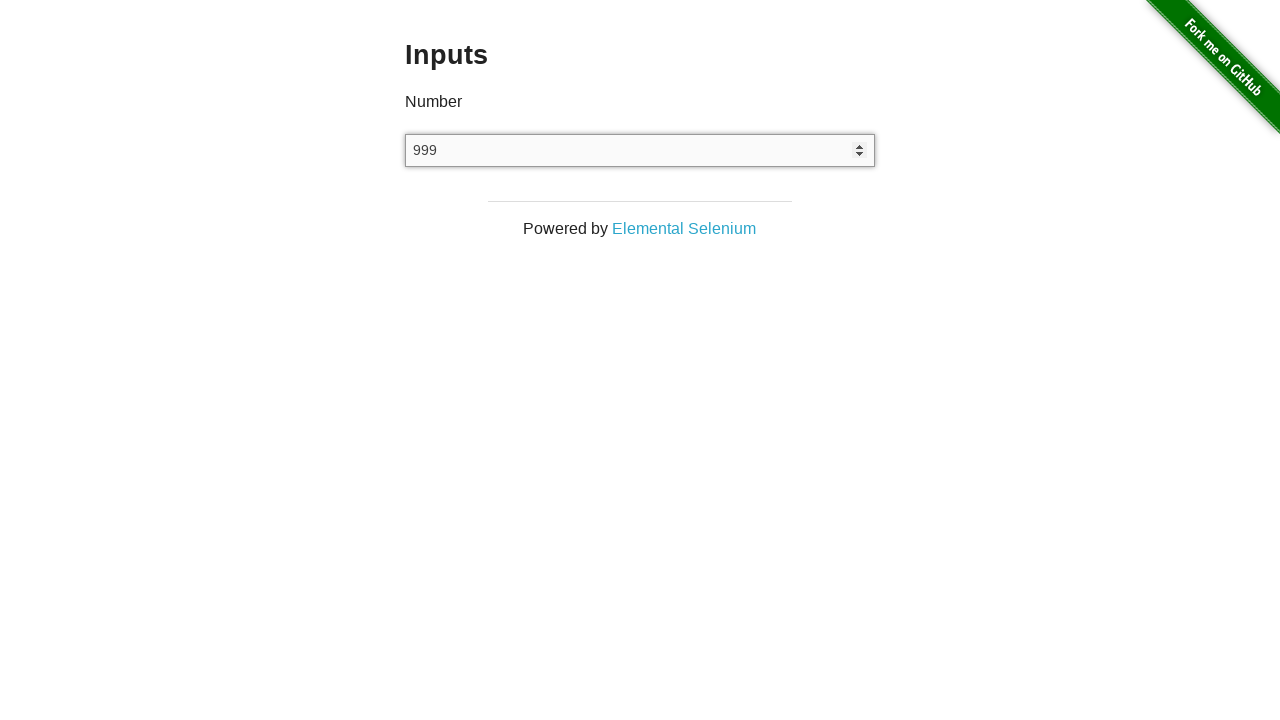